Tests various checkbox interactions including basic checkboxes, AJAX checkboxes, tri-state checkboxes, toggle switches, and multi-select dropdown checkboxes on a demo page

Starting URL: https://leafground.com/checkbox.xhtml

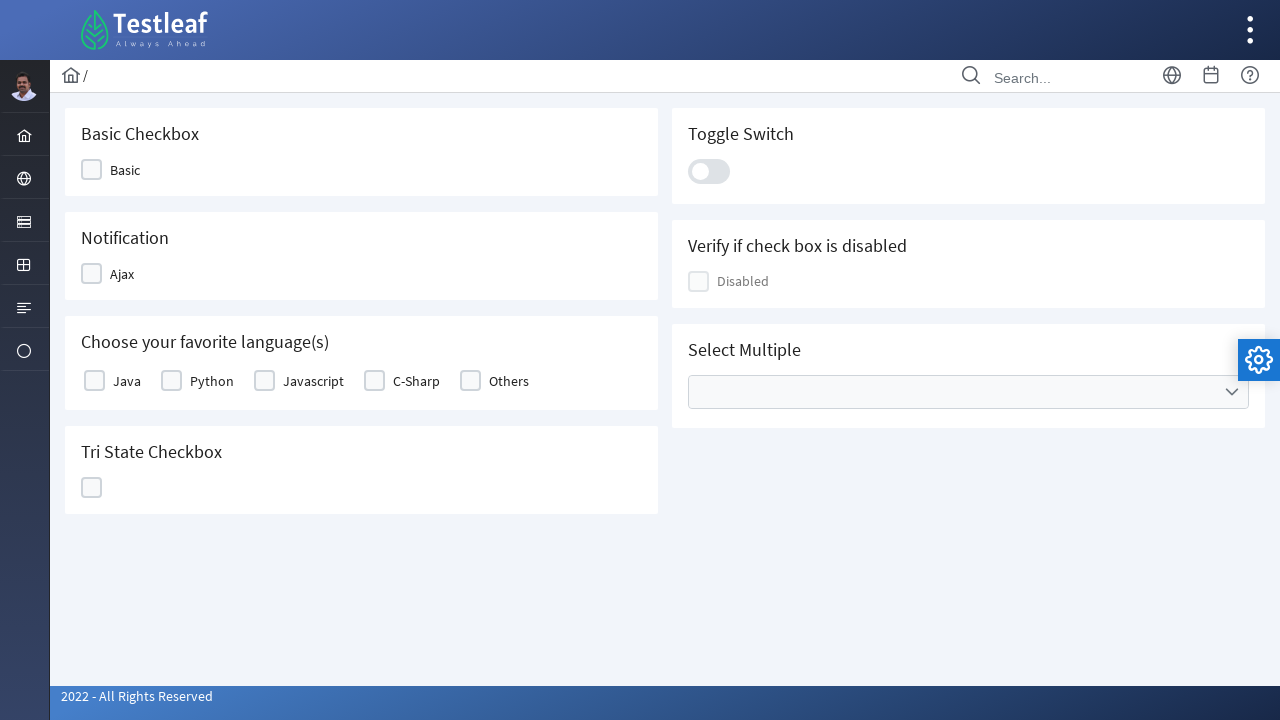

Clicked basic checkbox at (92, 170) on xpath=//div/input[@aria-label='Basic']/following::div[1]
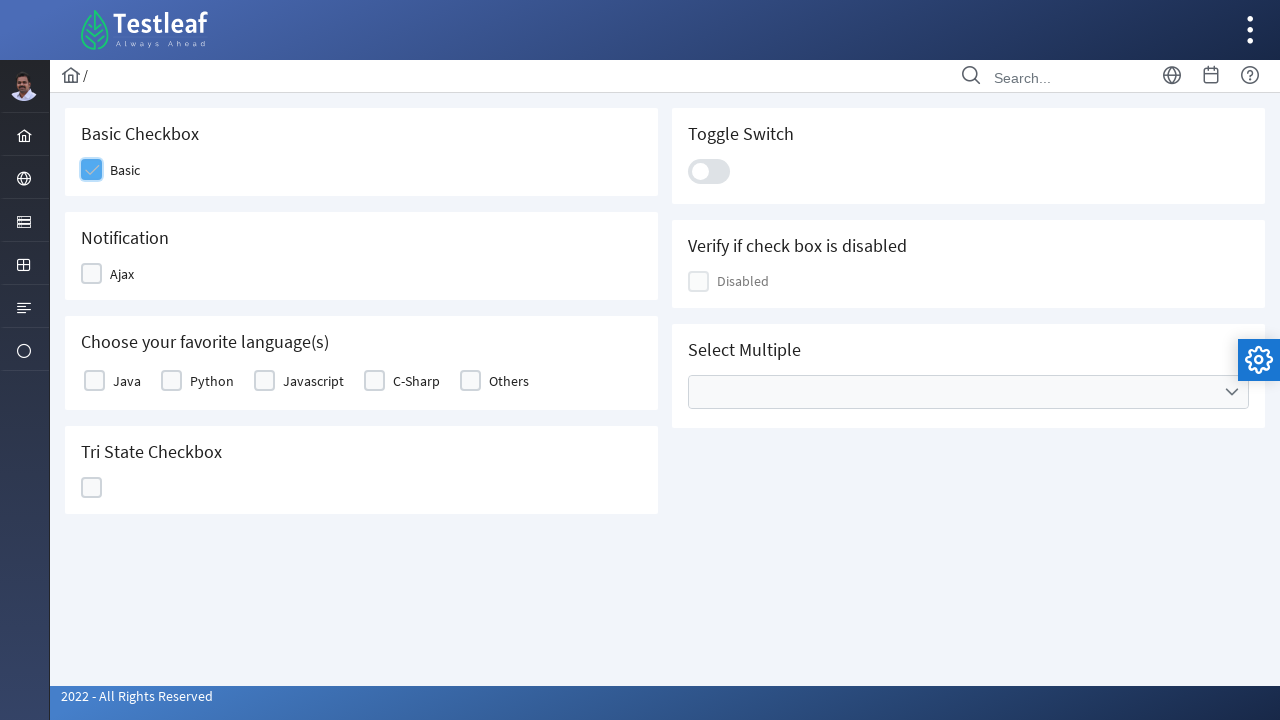

Clicked AJAX checkbox at (92, 274) on xpath=//div/input[@aria-label='Ajax']/following::div[1]
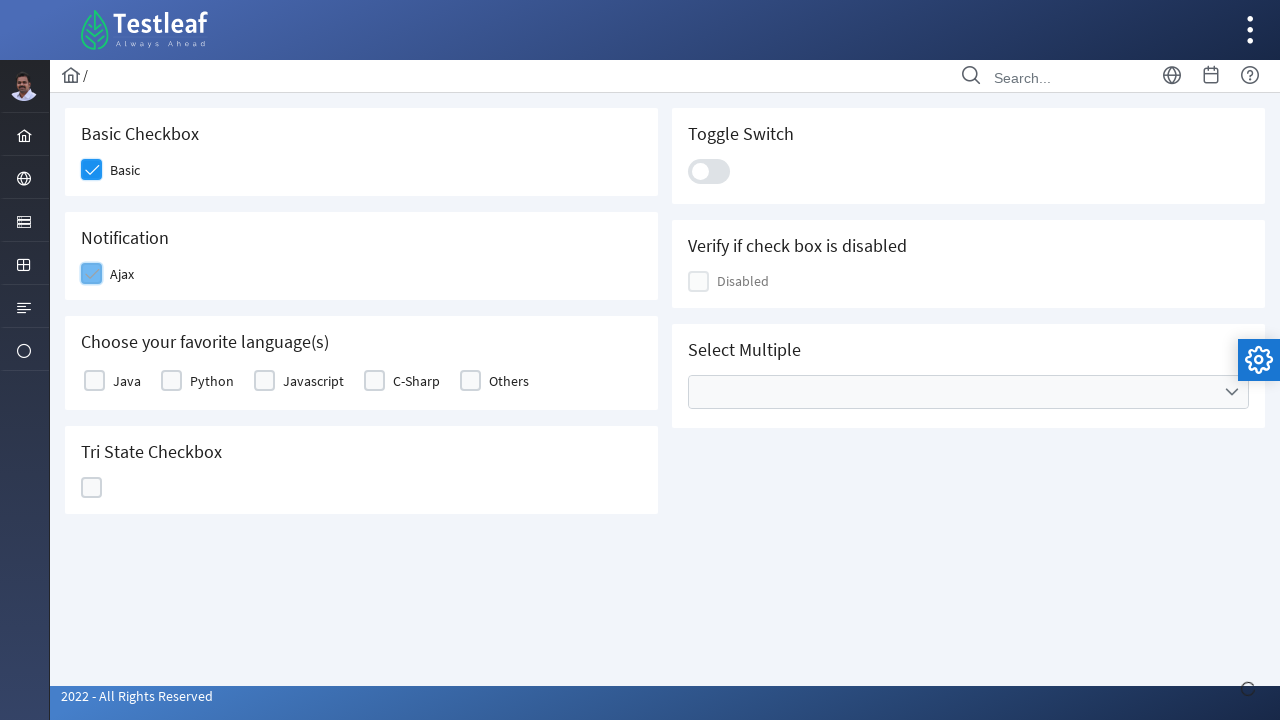

Waited for 'Checked' notification to appear
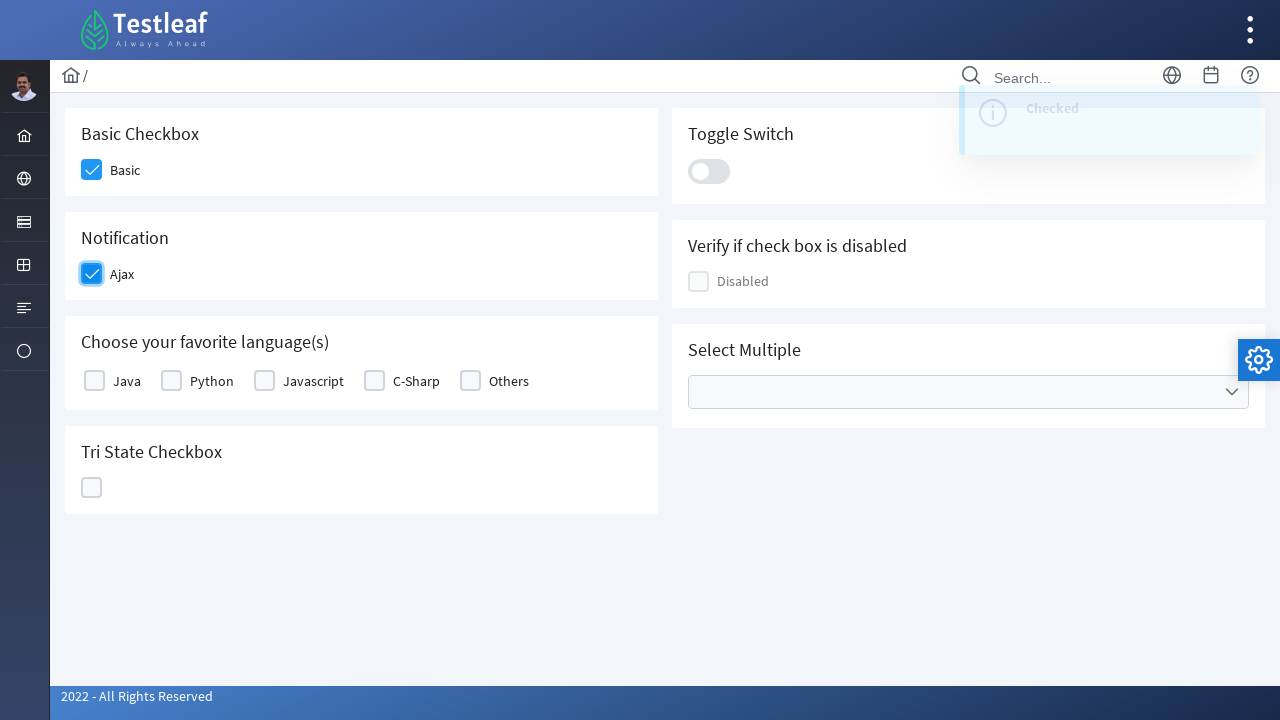

Clicked Java checkbox at (94, 381) on xpath=//div/input[@value='java']/following::div[1]
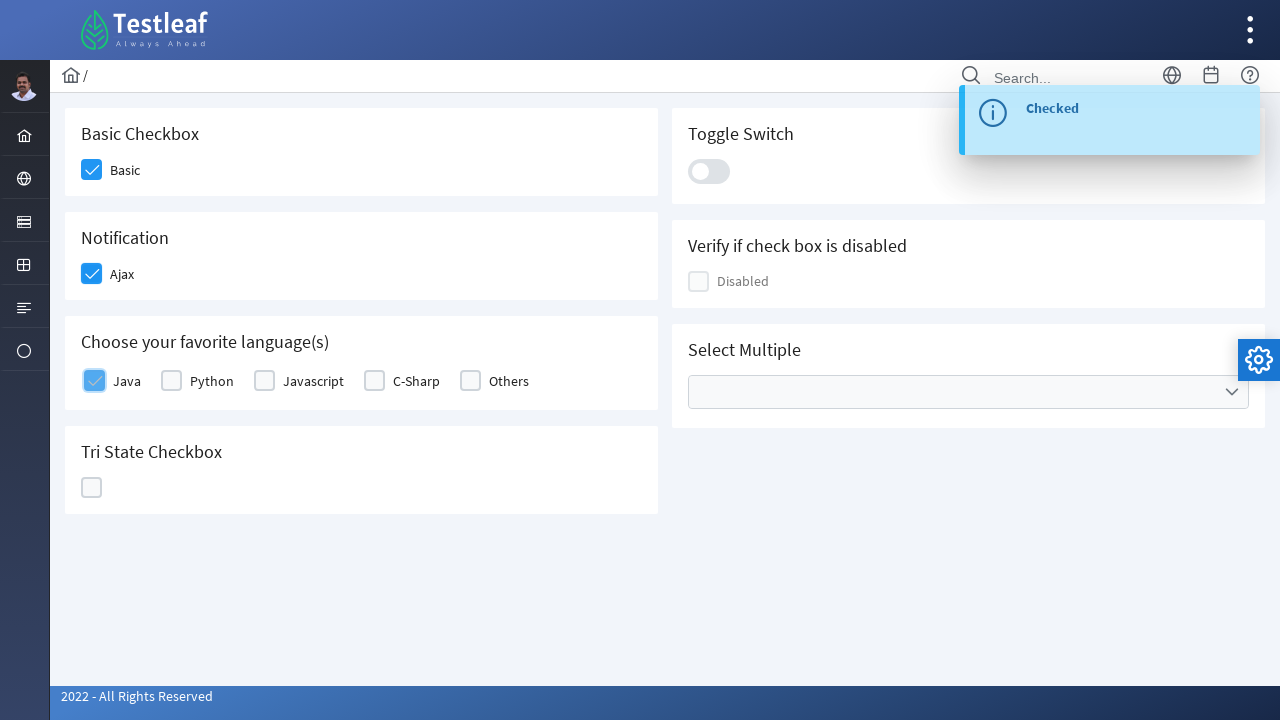

Clicked tri-state checkbox at (92, 488) on xpath=//div/input[contains(@name,'ajaxTriState_input')]/following::div[1]
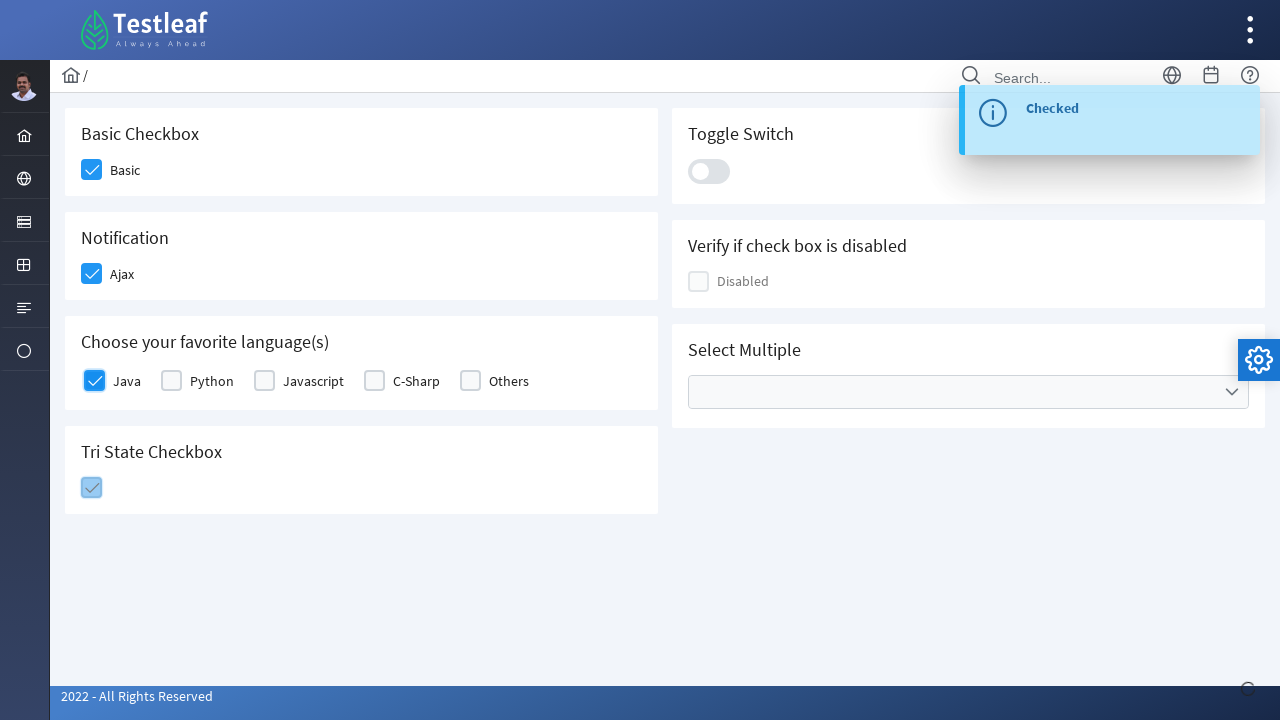

Waited for 'State has been changed' notification
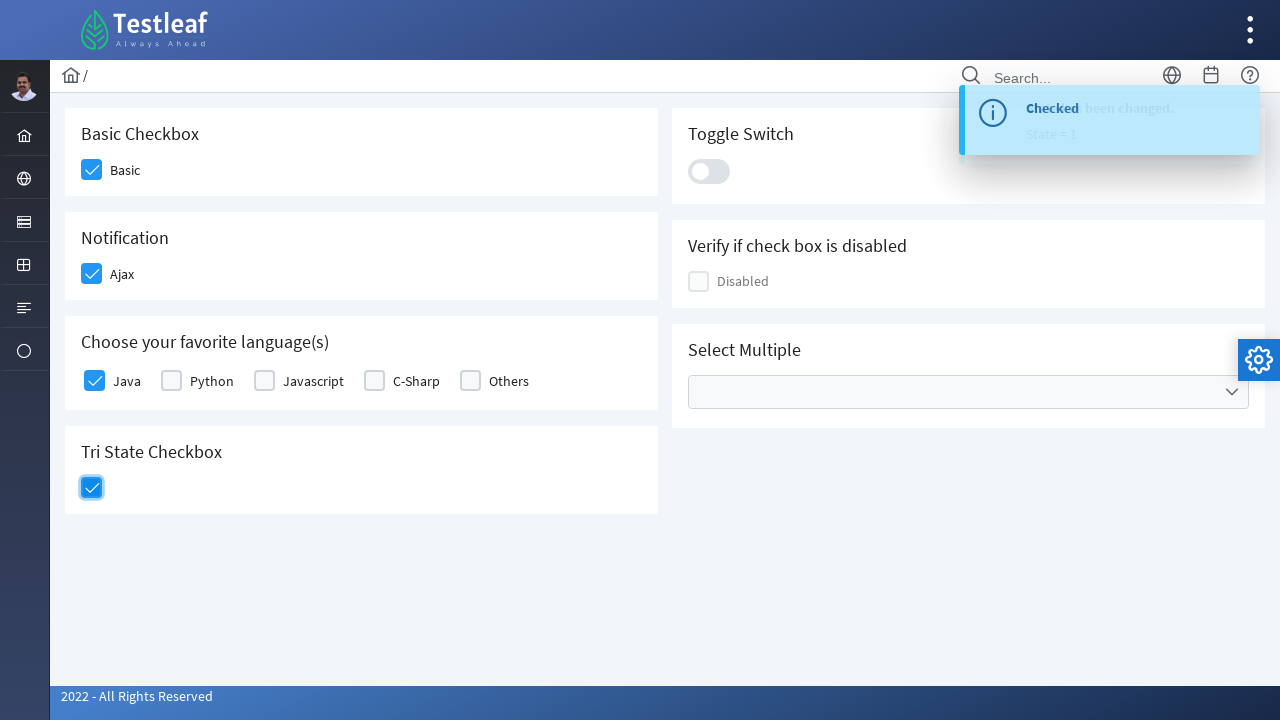

Clicked toggle switch at (709, 171) on xpath=//div[@class='ui-toggleswitch-slider']
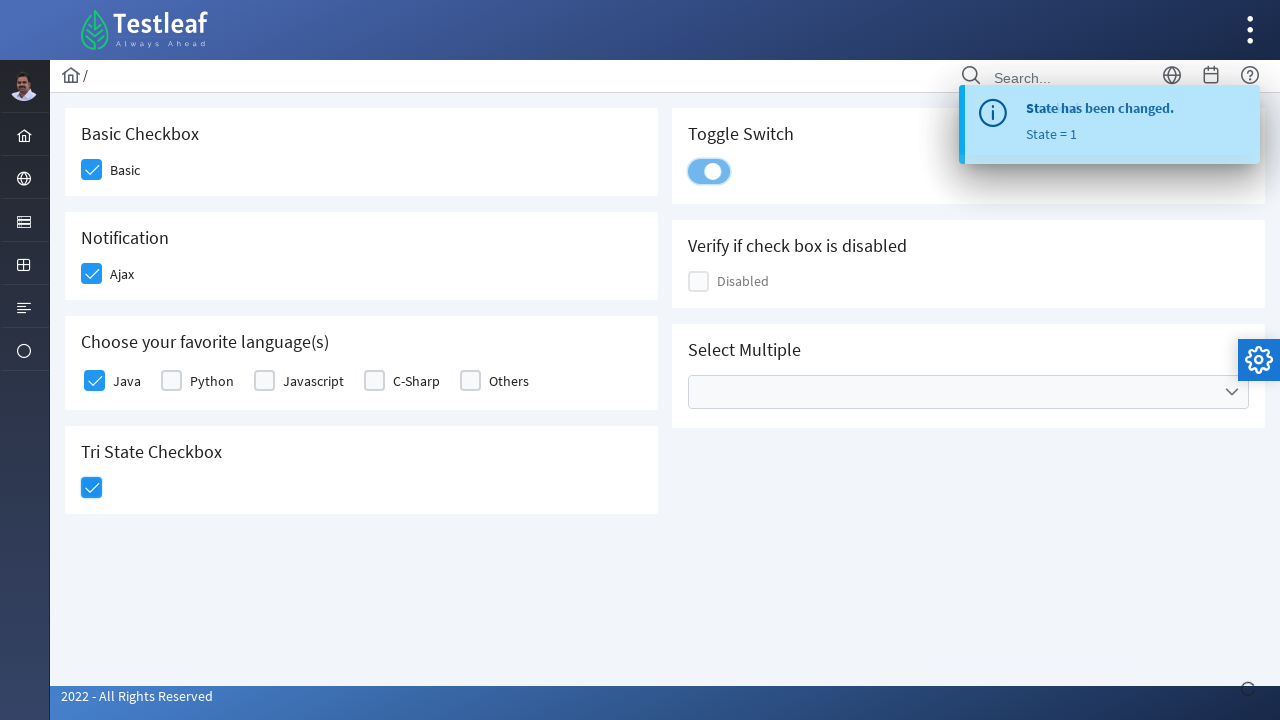

Waited for toggle switch 'Checked' notification
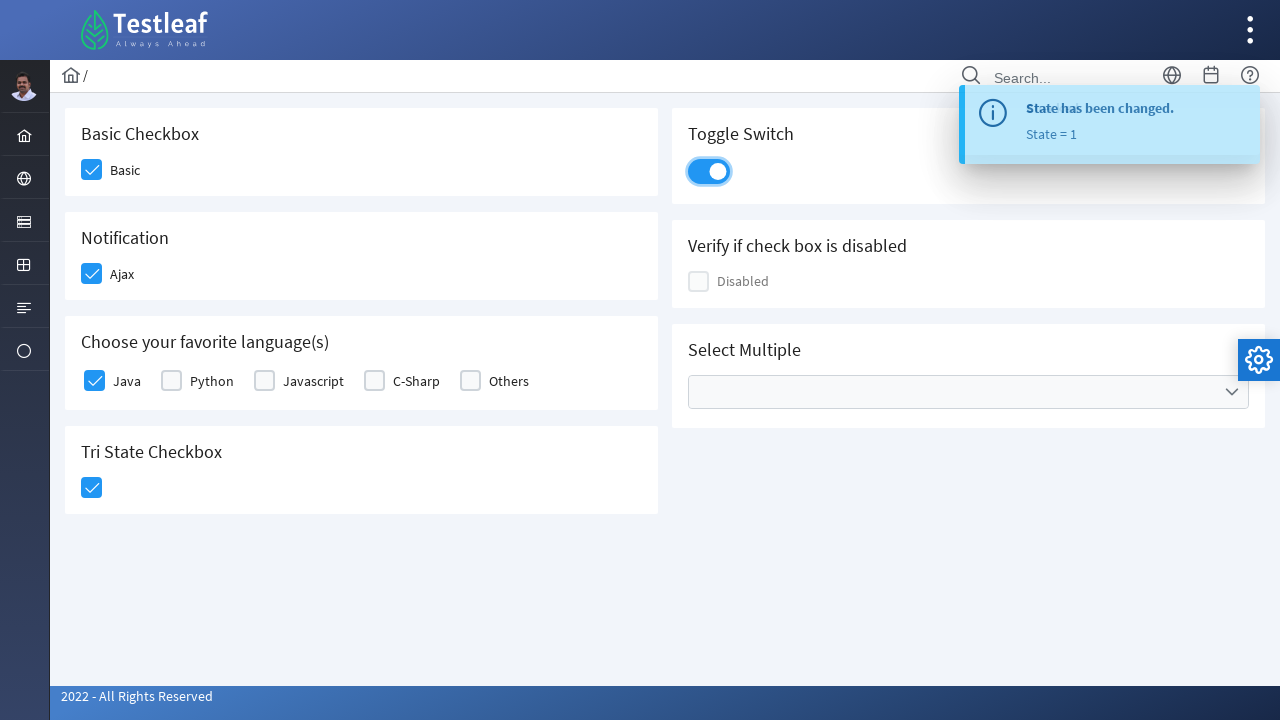

Clicked on Cities multi-select dropdown at (968, 392) on xpath=//div/label[text()='Amsterdam']/following::ul[@data-label='Cities']
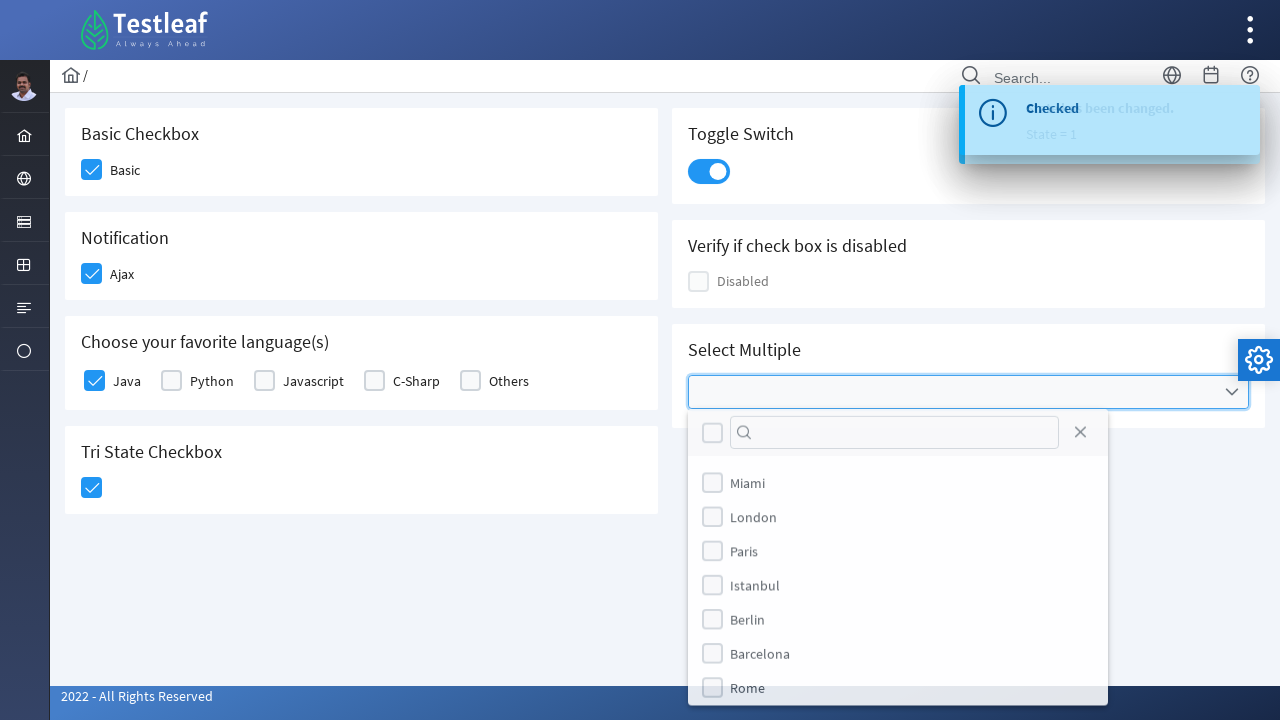

Selected Paris option from dropdown at (744, 554) on xpath=//li[@data-item-value='Paris']/label
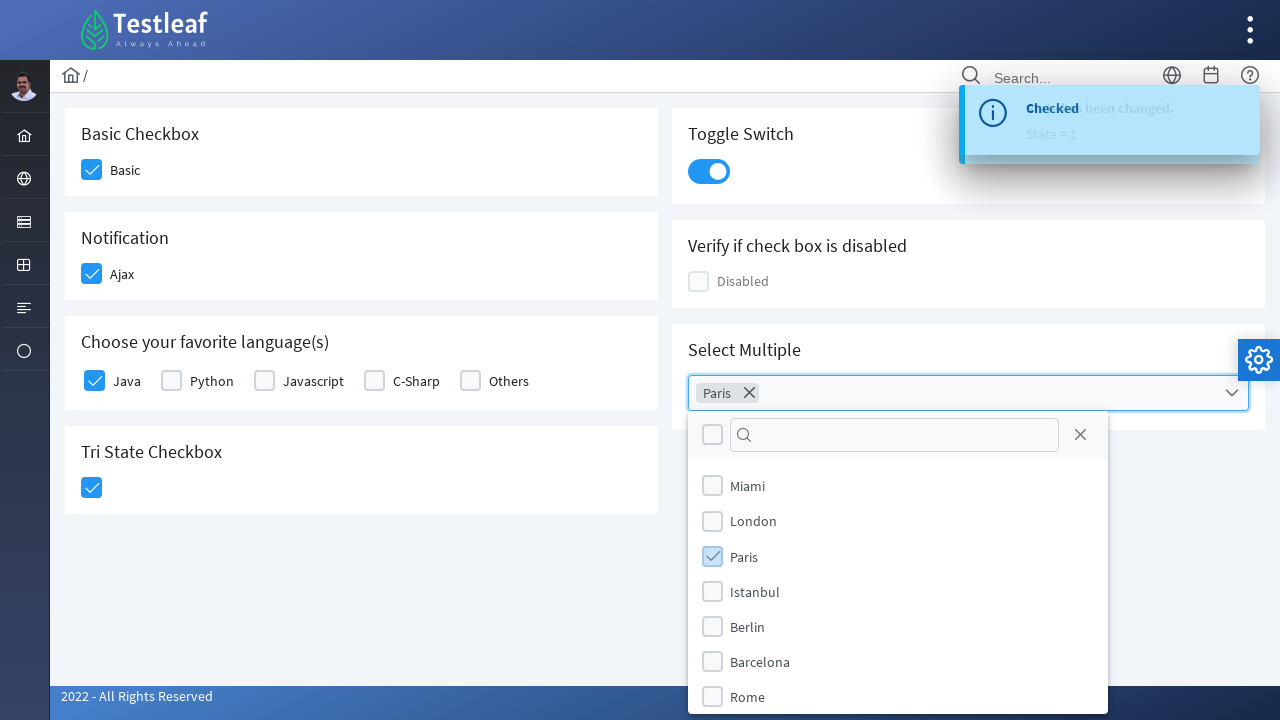

Selected London option from dropdown at (754, 521) on xpath=//li[@data-item-value='London']/label
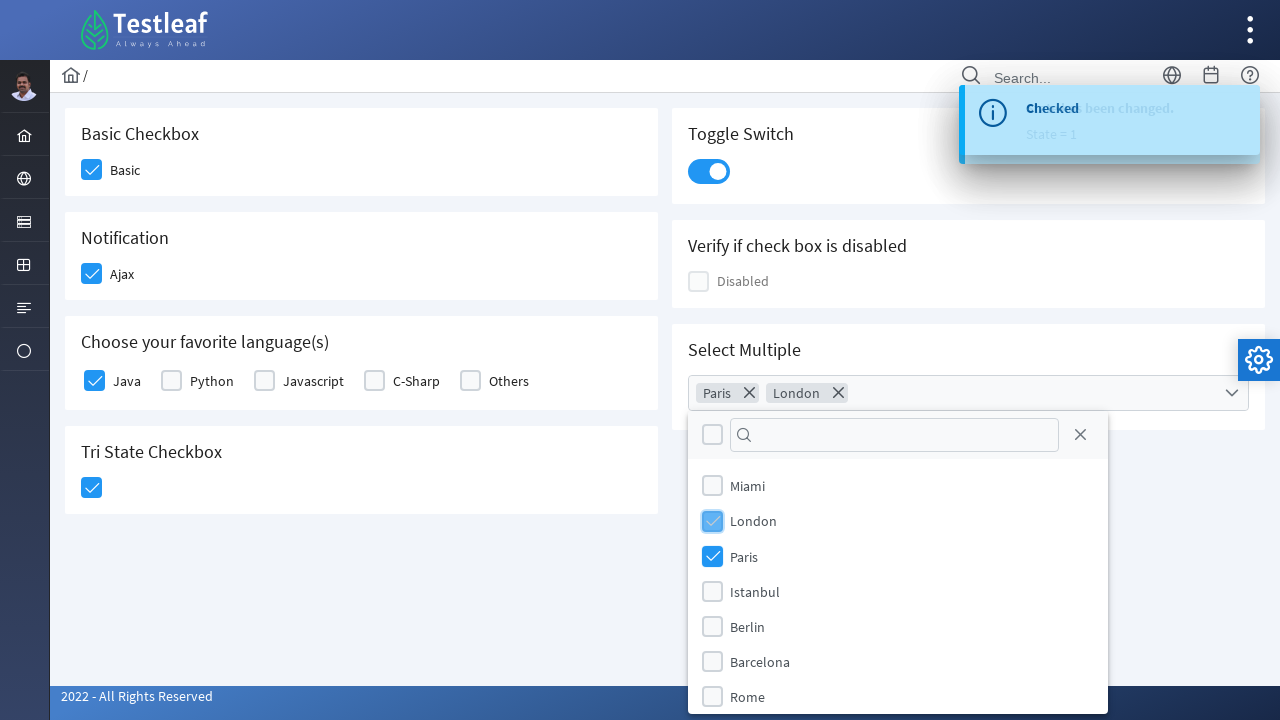

Waited 1 second for selections to register
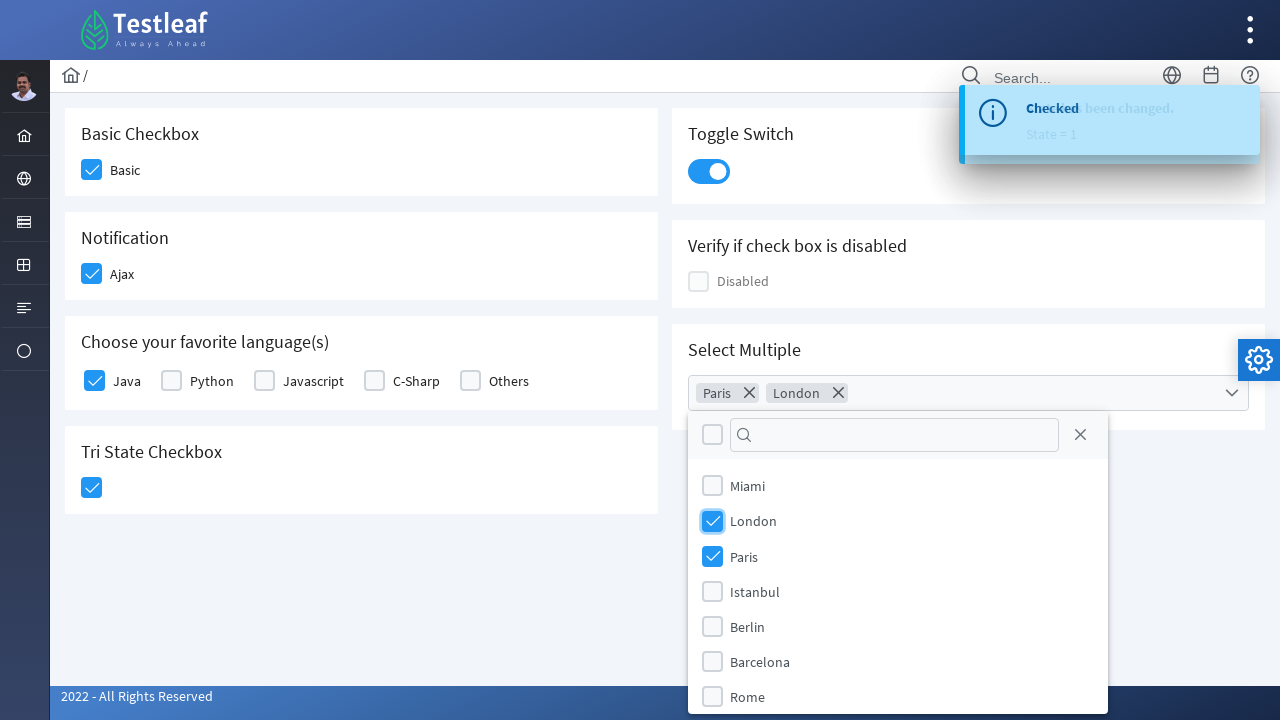

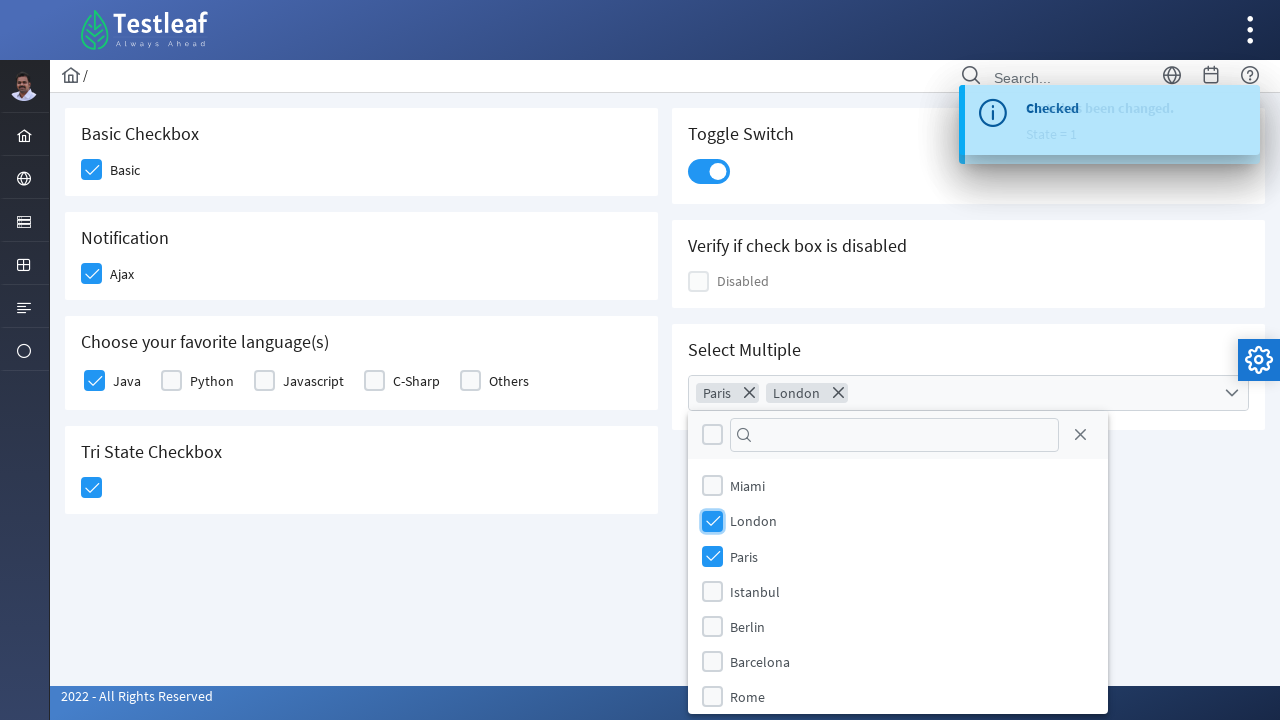